Tests handling a prompt alert by clicking a button, entering text into the prompt, accepting it, and verifying the entered text is displayed

Starting URL: https://www.qa-practice.com/elements/alert/prompt#

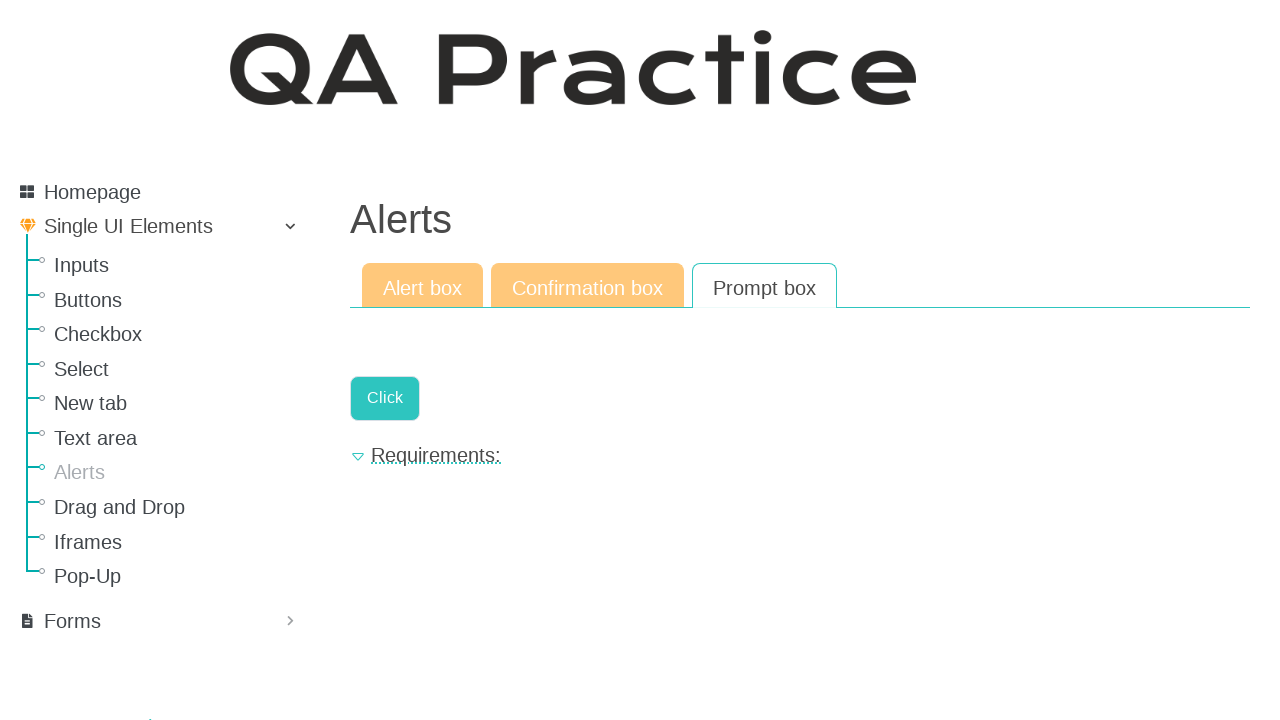

Set up dialog handler to accept prompt with text 'testinput123'
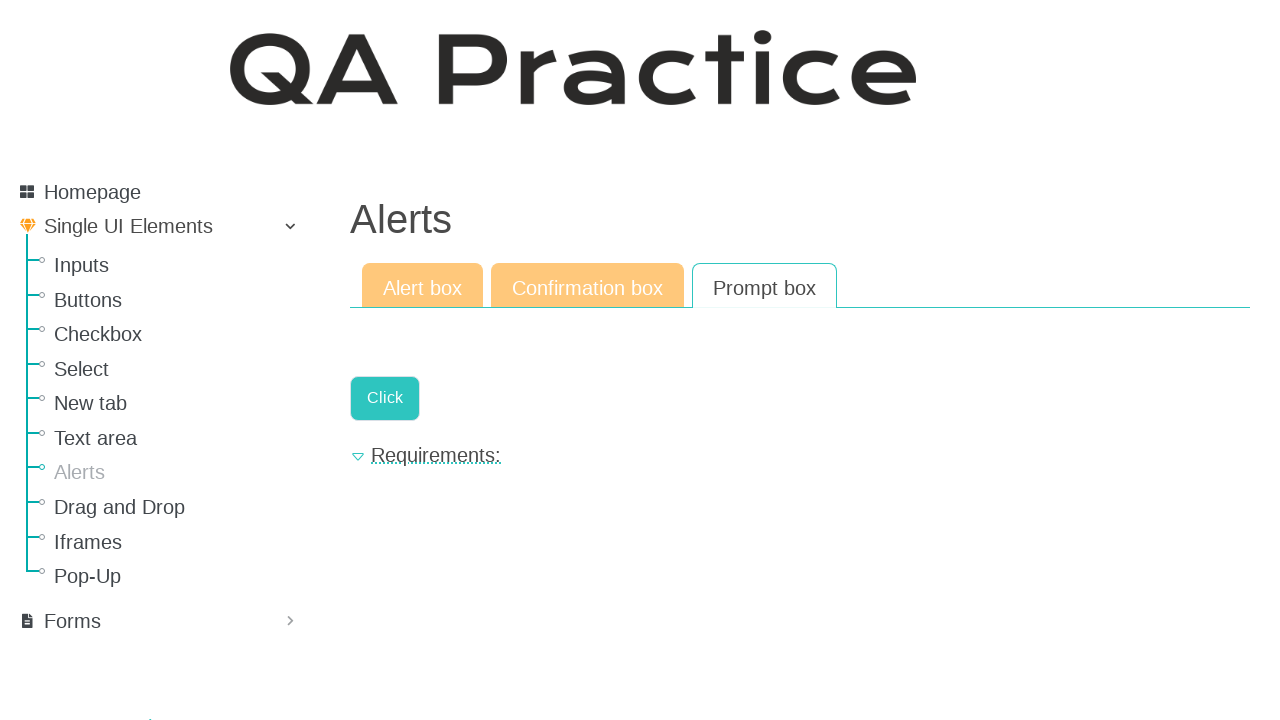

Clicked the 'Click' button to trigger prompt alert at (385, 398) on xpath=//a[text()='Click']
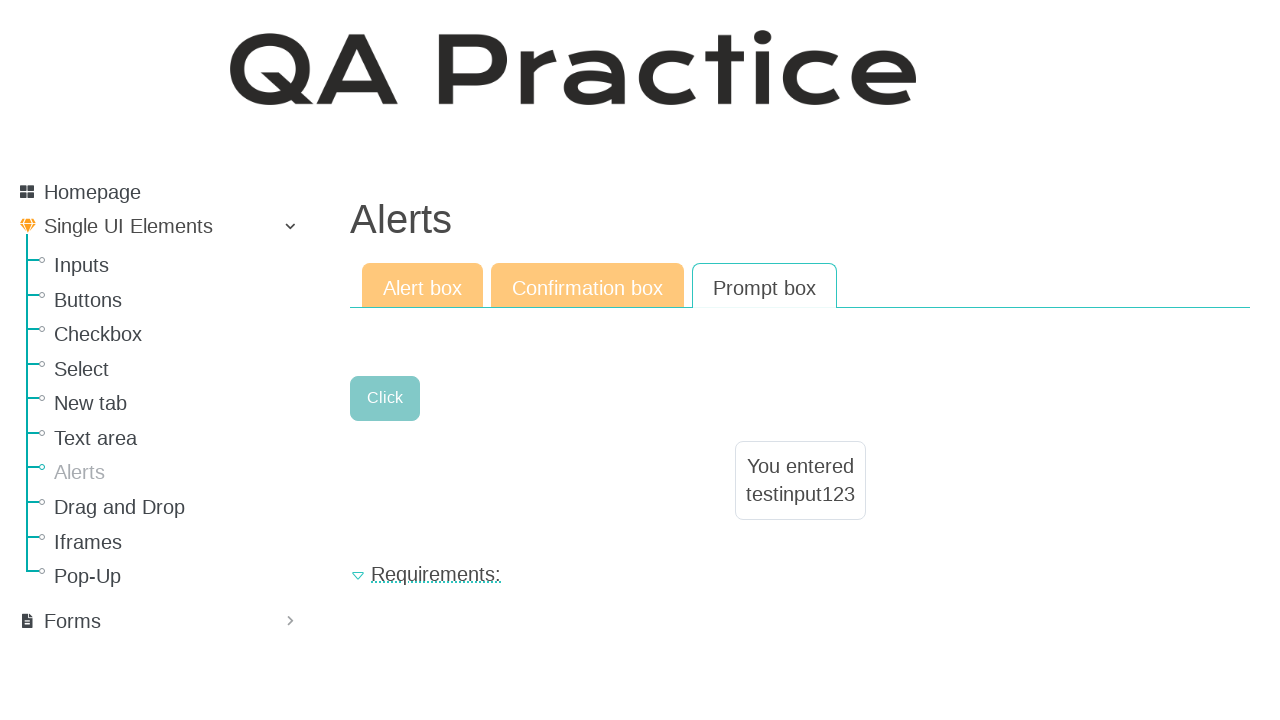

Waited for result text element to appear
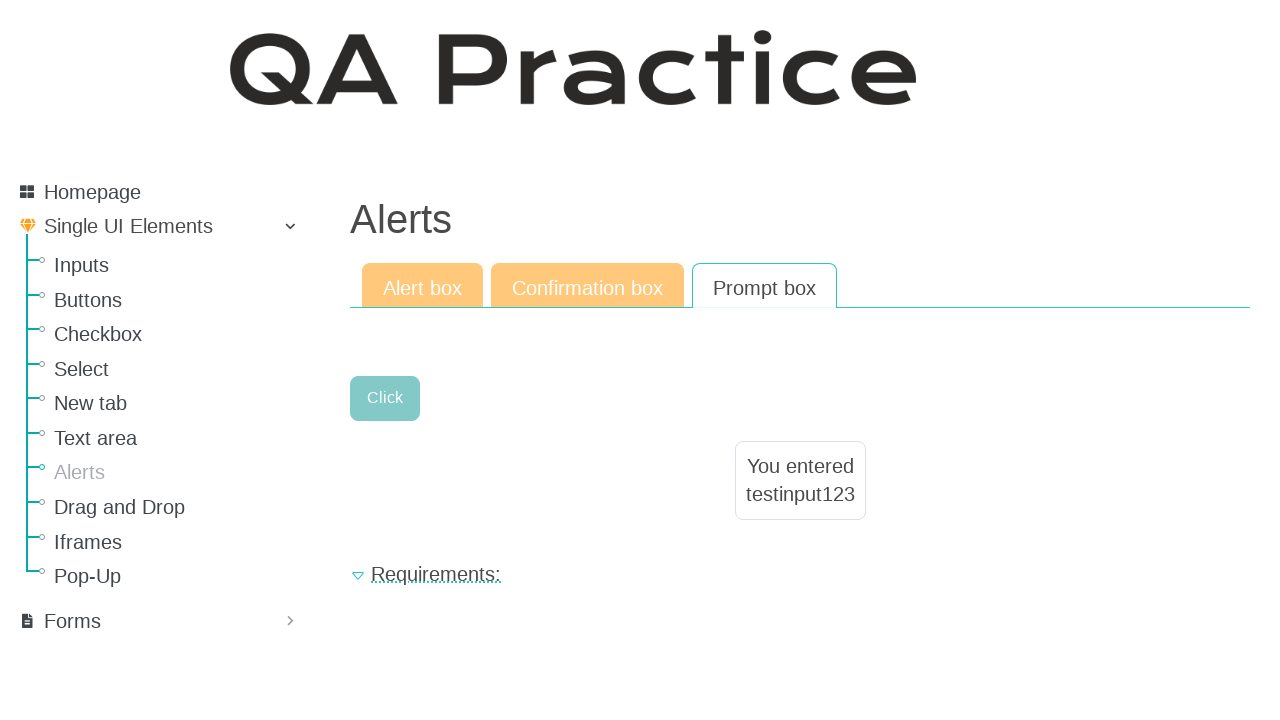

Verified that the entered text 'testinput123' is displayed in the result
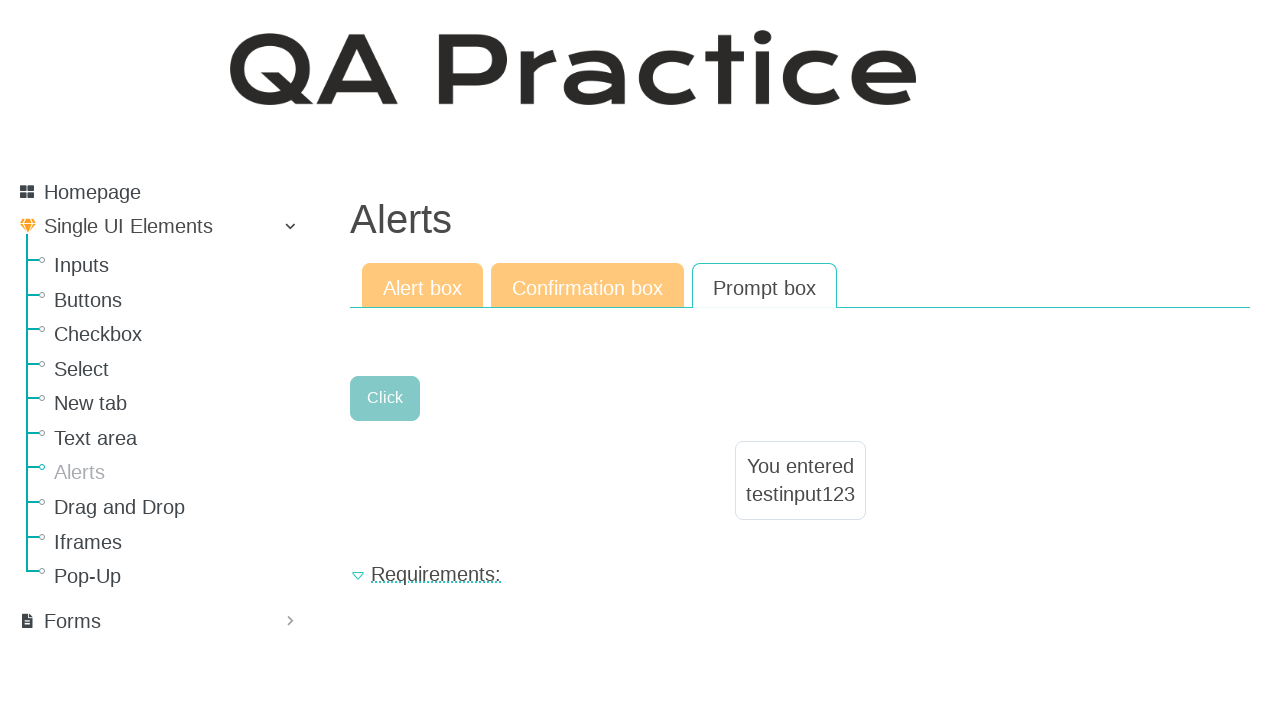

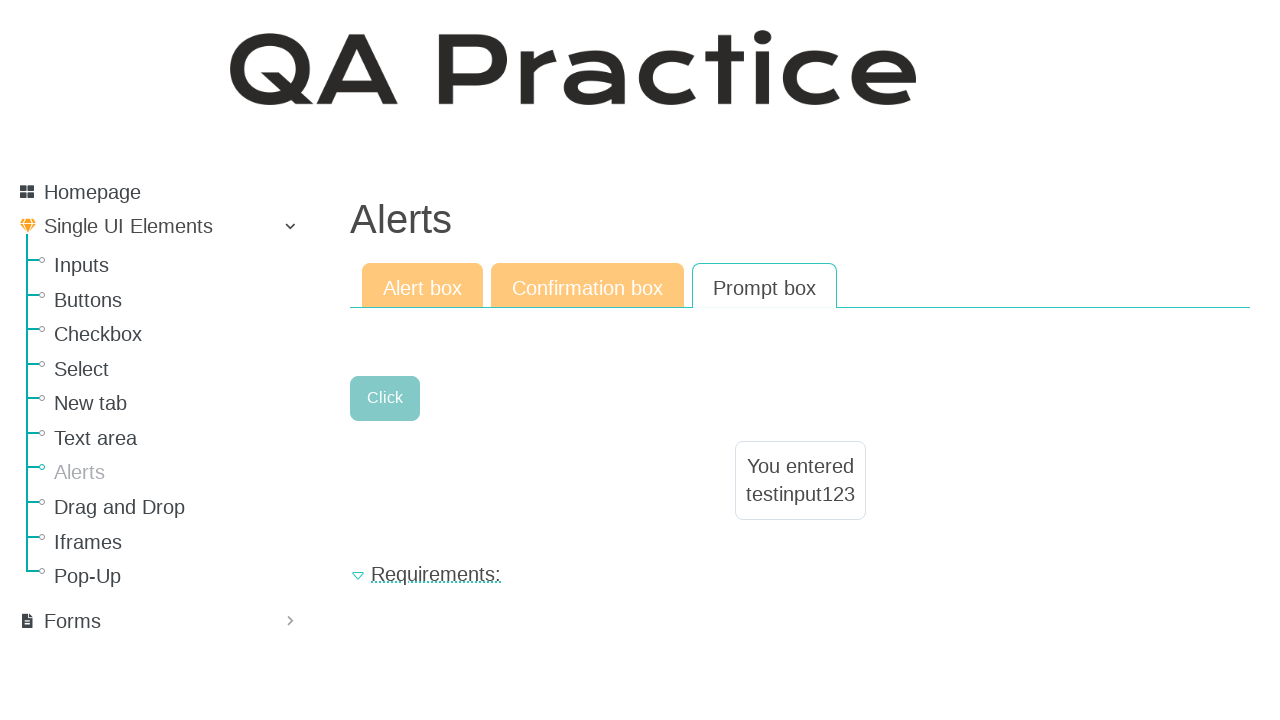